Tests the Back button functionality on the answers page to return to question 1

Starting URL: https://shemsvcollege.github.io/Trivia/

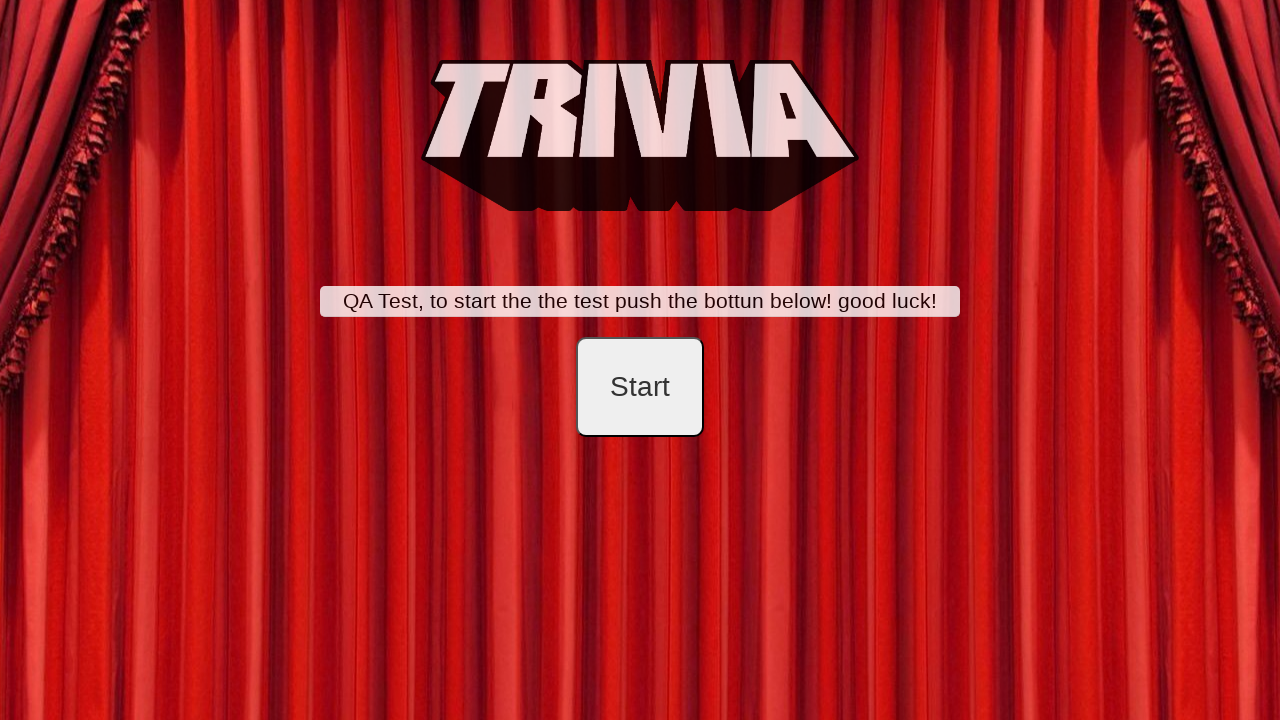

Clicked start button to begin trivia at (640, 387) on #startB
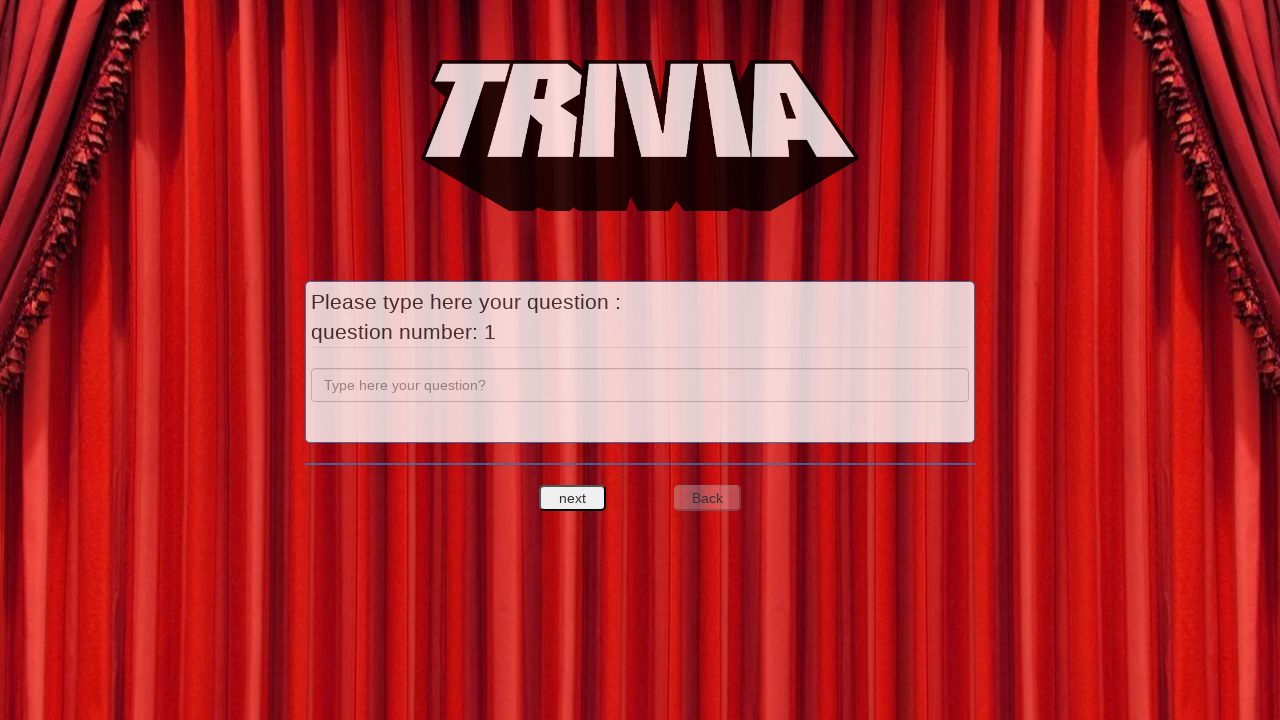

Entered answer 'a' to question 1 on input[name='question']
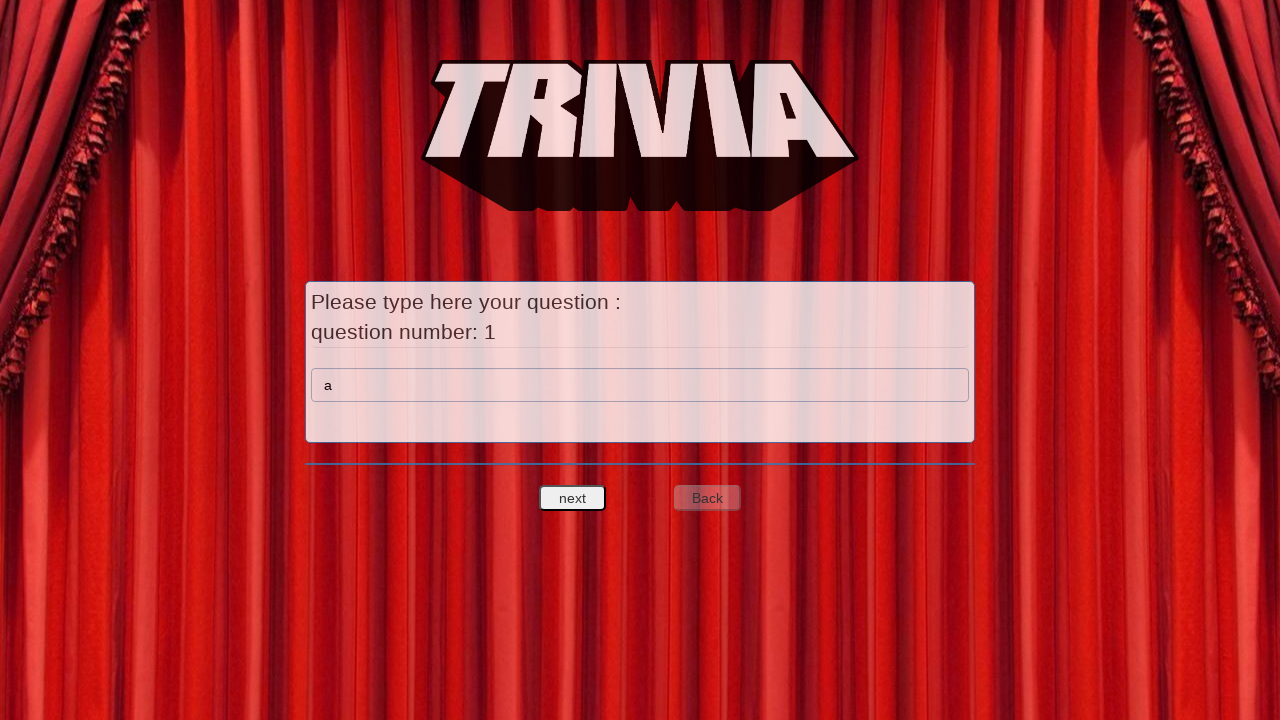

Clicked next question button to advance to question 2 at (573, 498) on #nextquest
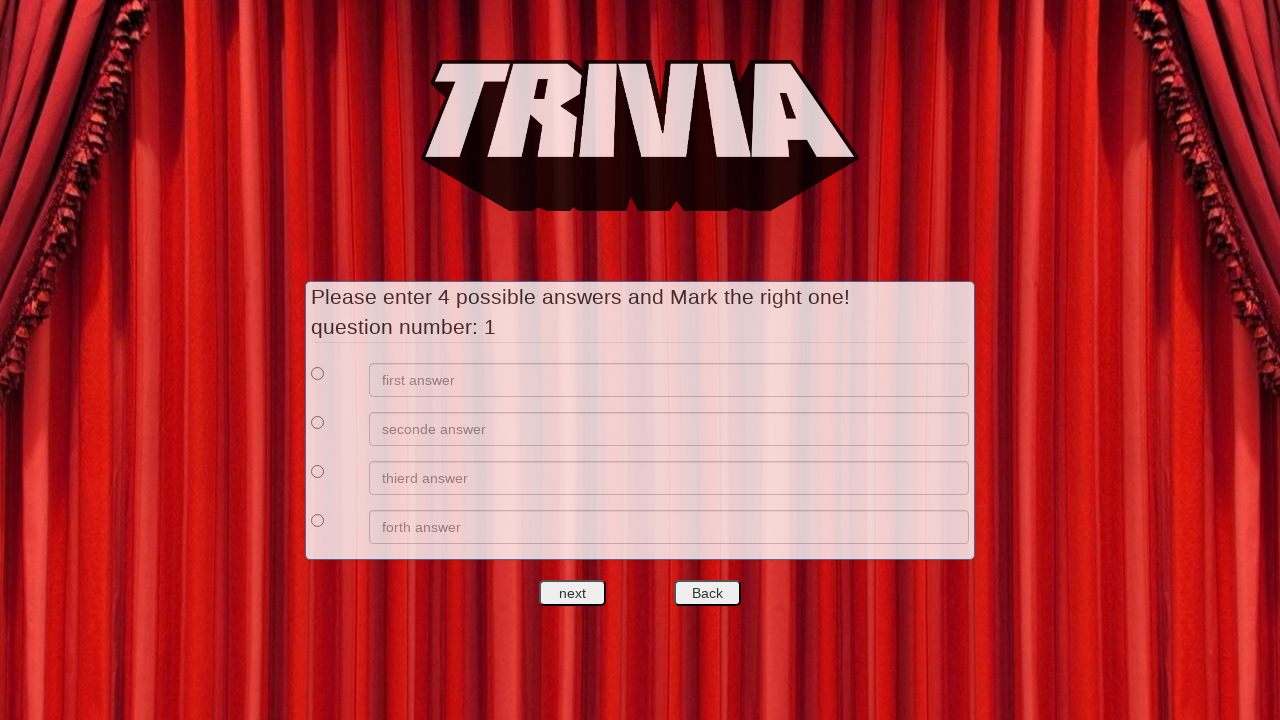

Clicked back button to return to previous question at (707, 593) on #backquest
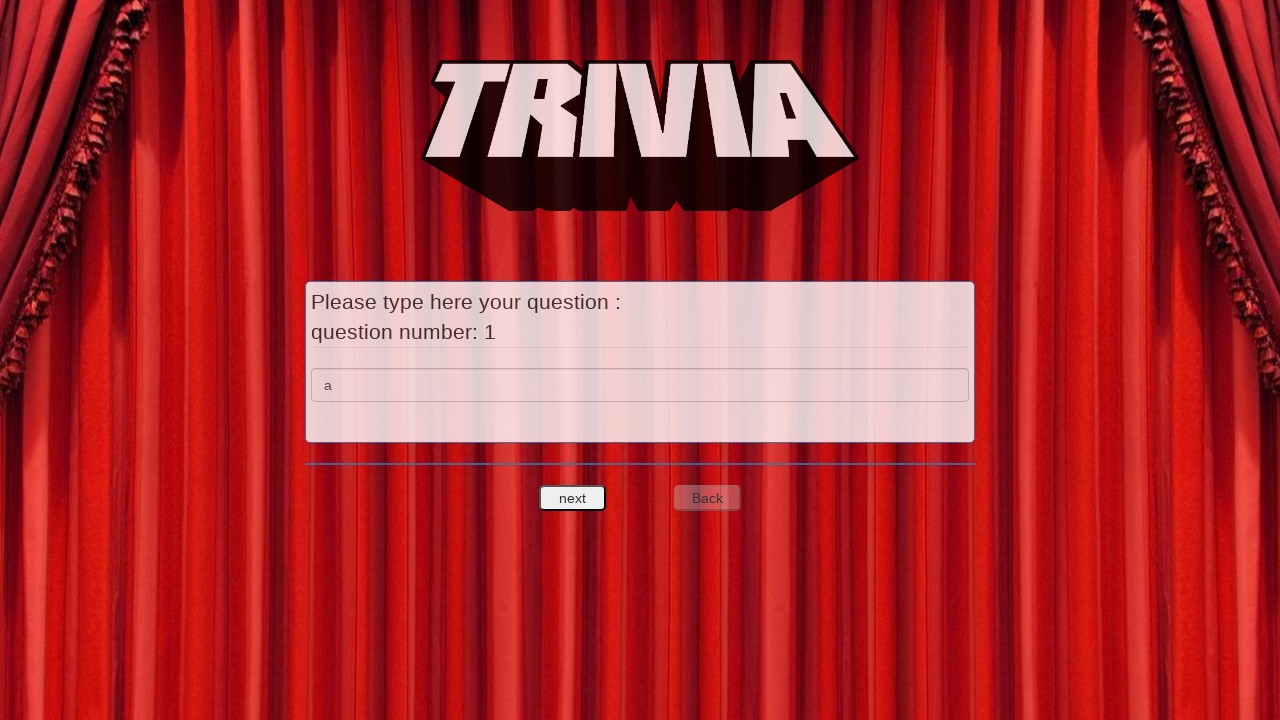

Verified successful return to question 1
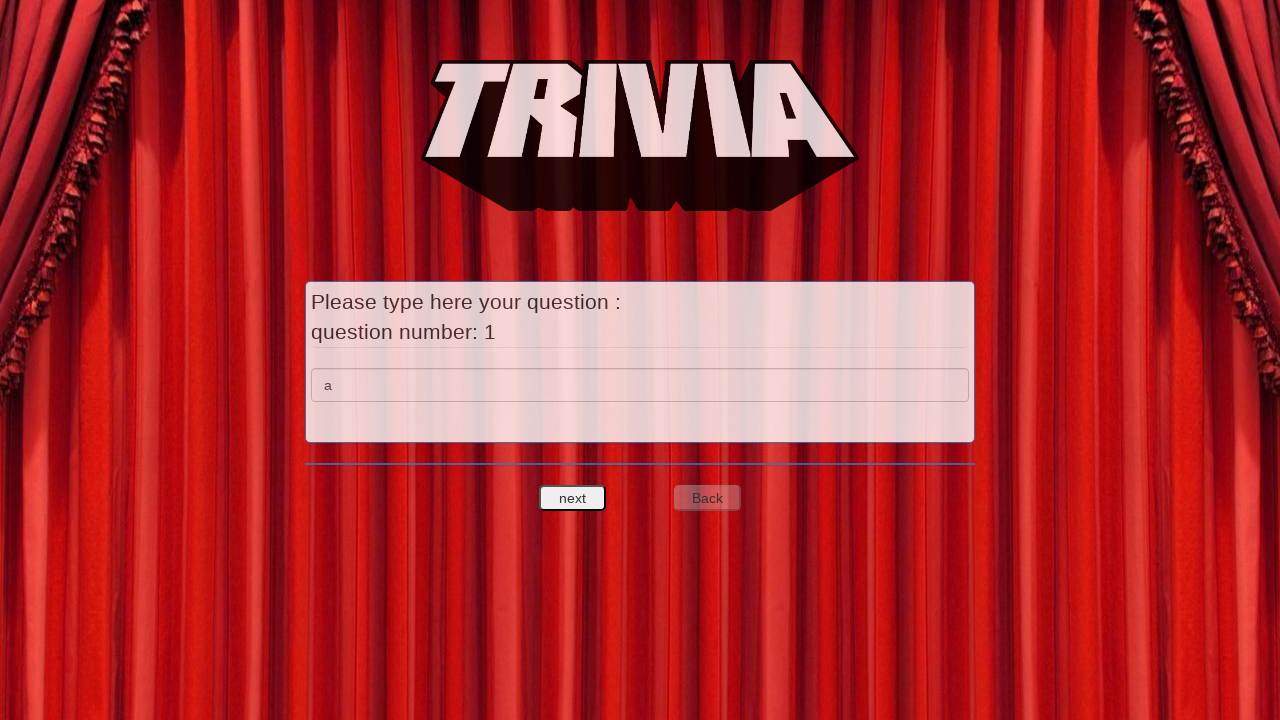

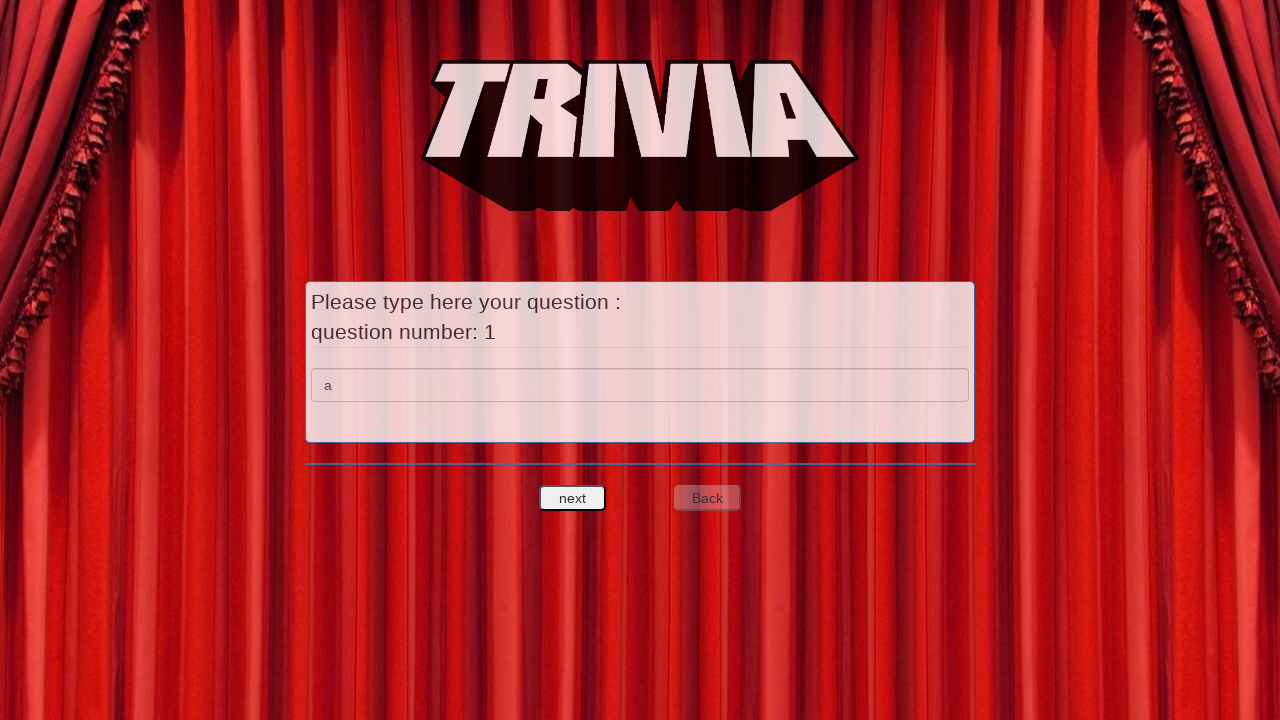